Navigates to GE Tracker website, searches for an item by name, clicks on the matching search result, and waits for the item details page to load.

Starting URL: https://www.ge-tracker.com/names/rune

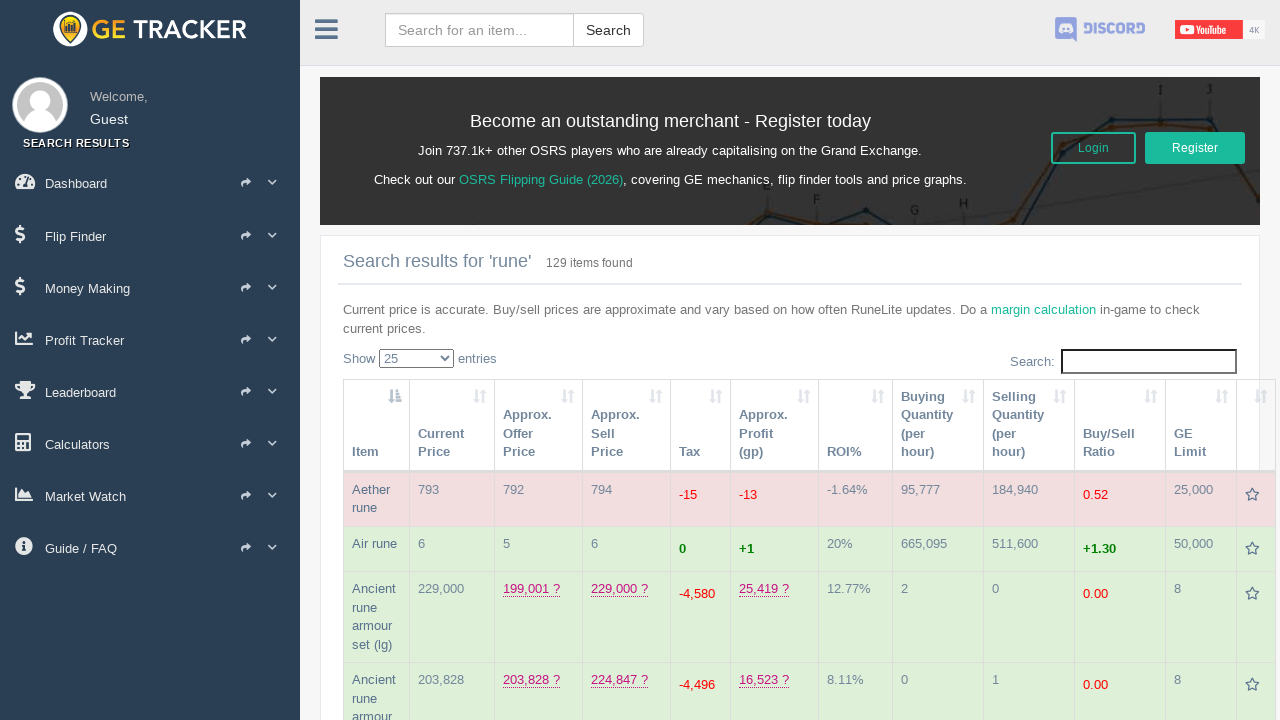

Filled search box with 'Rune platebody' on .form-control
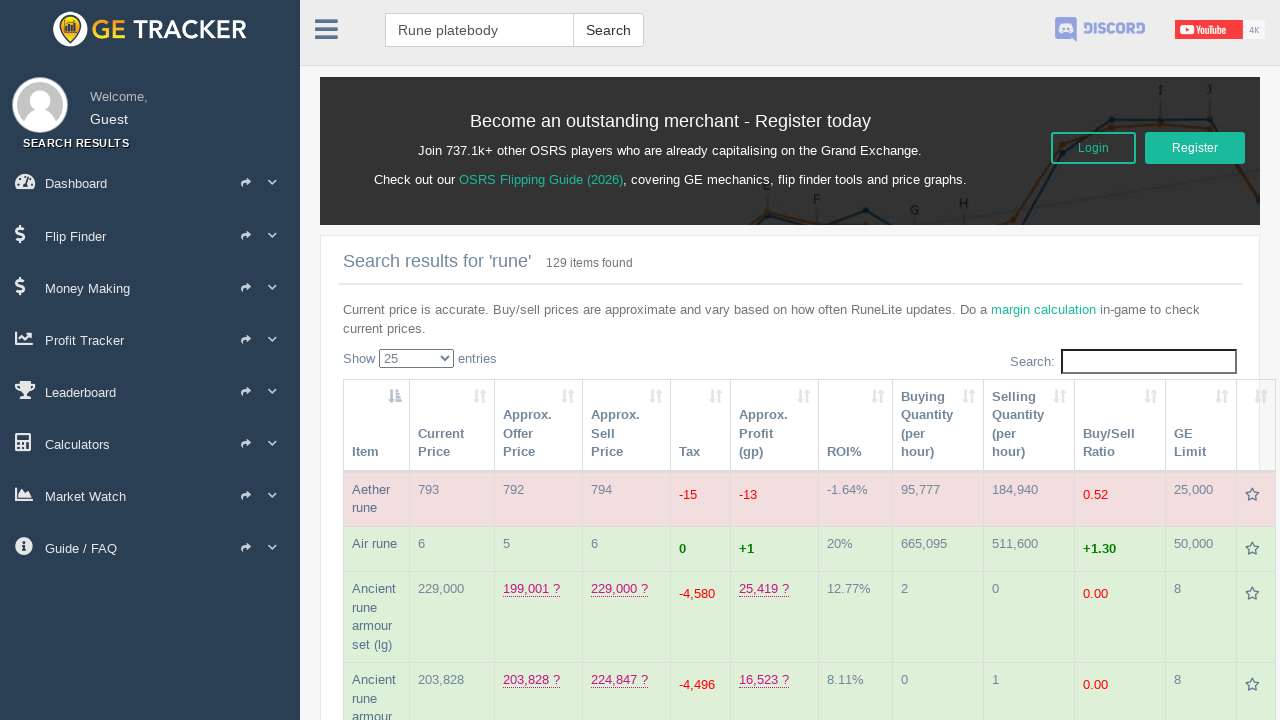

Pressed Enter to submit search on .form-control
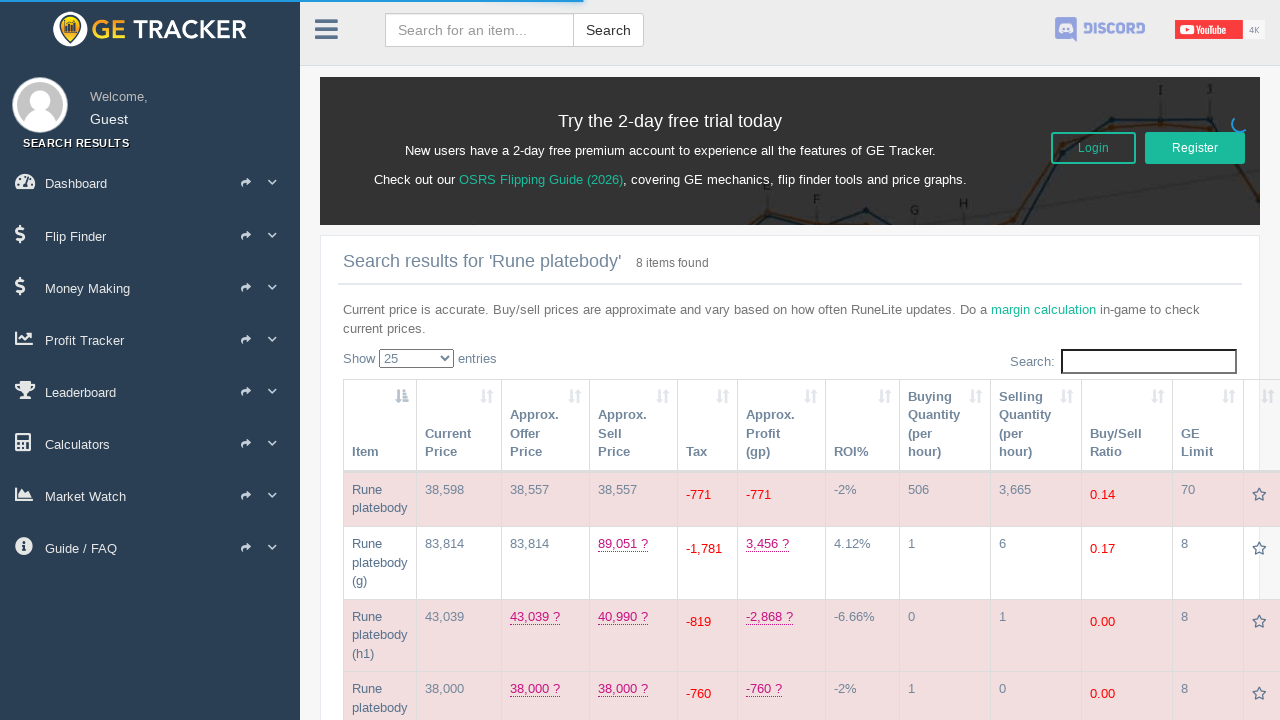

Search results loaded
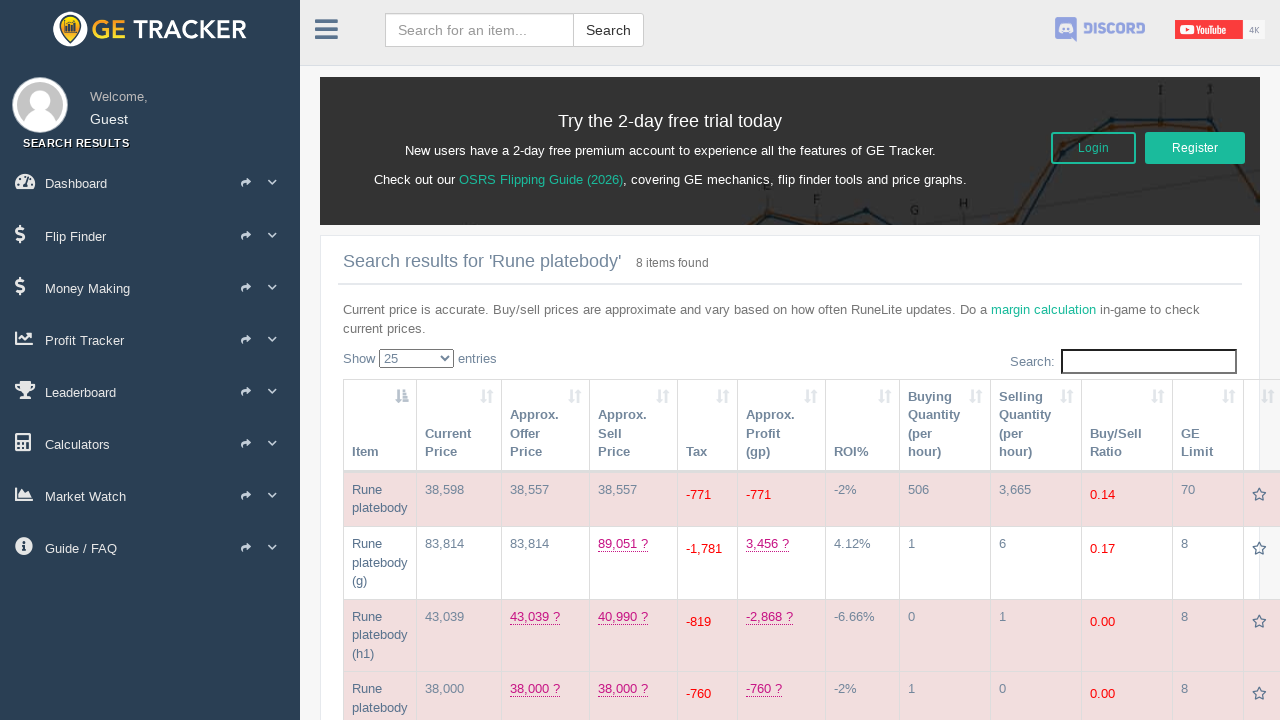

Clicked on matching search result 'Rune platebody' at (367, 489) on .row-item-name >> nth=0
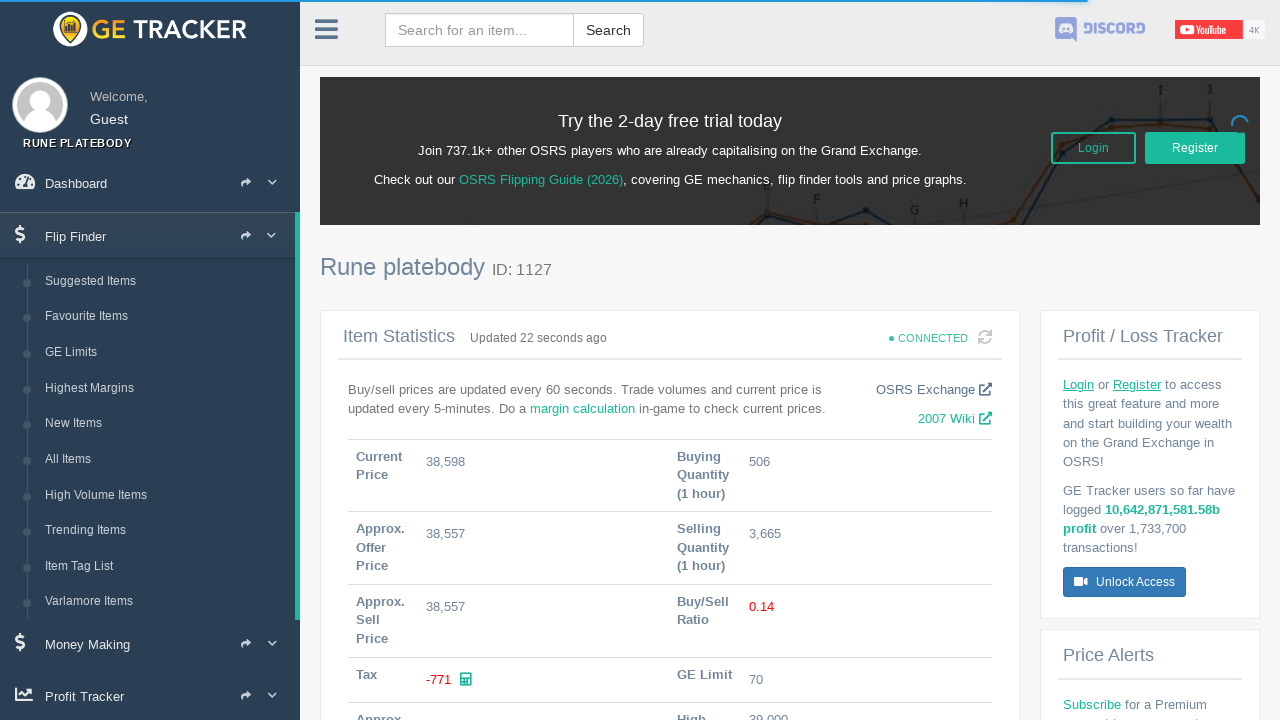

Item details page loaded
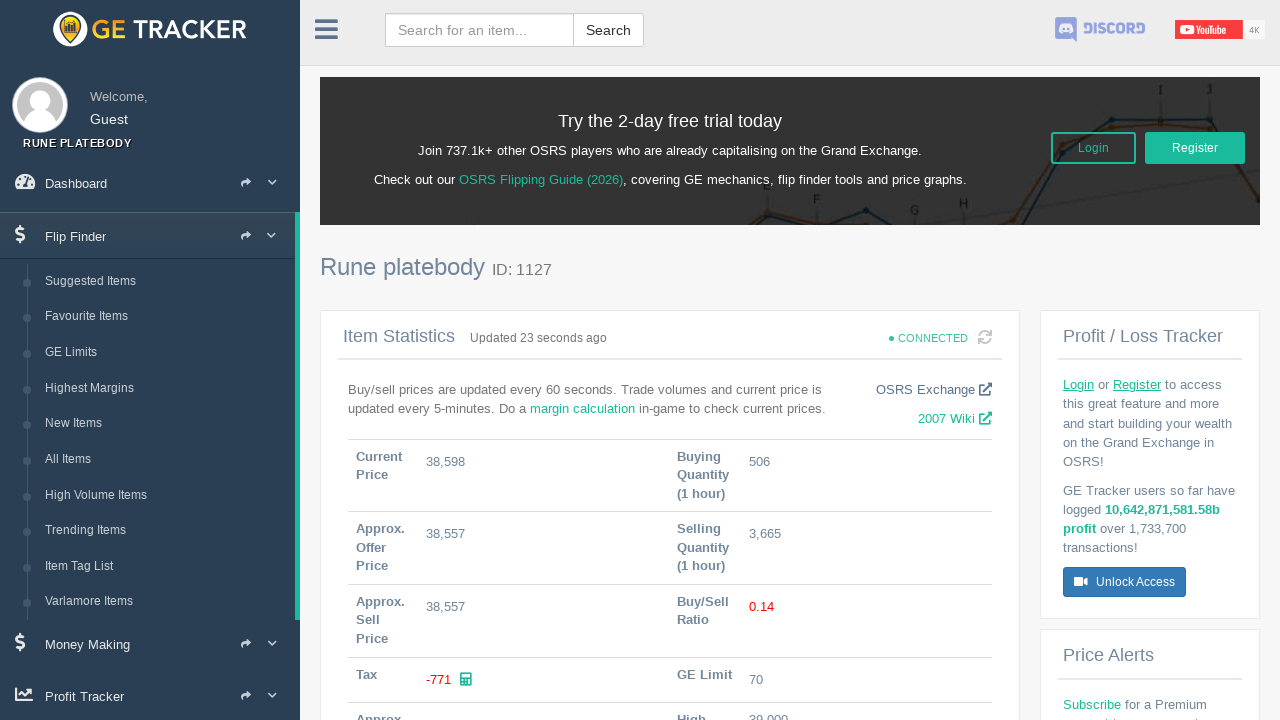

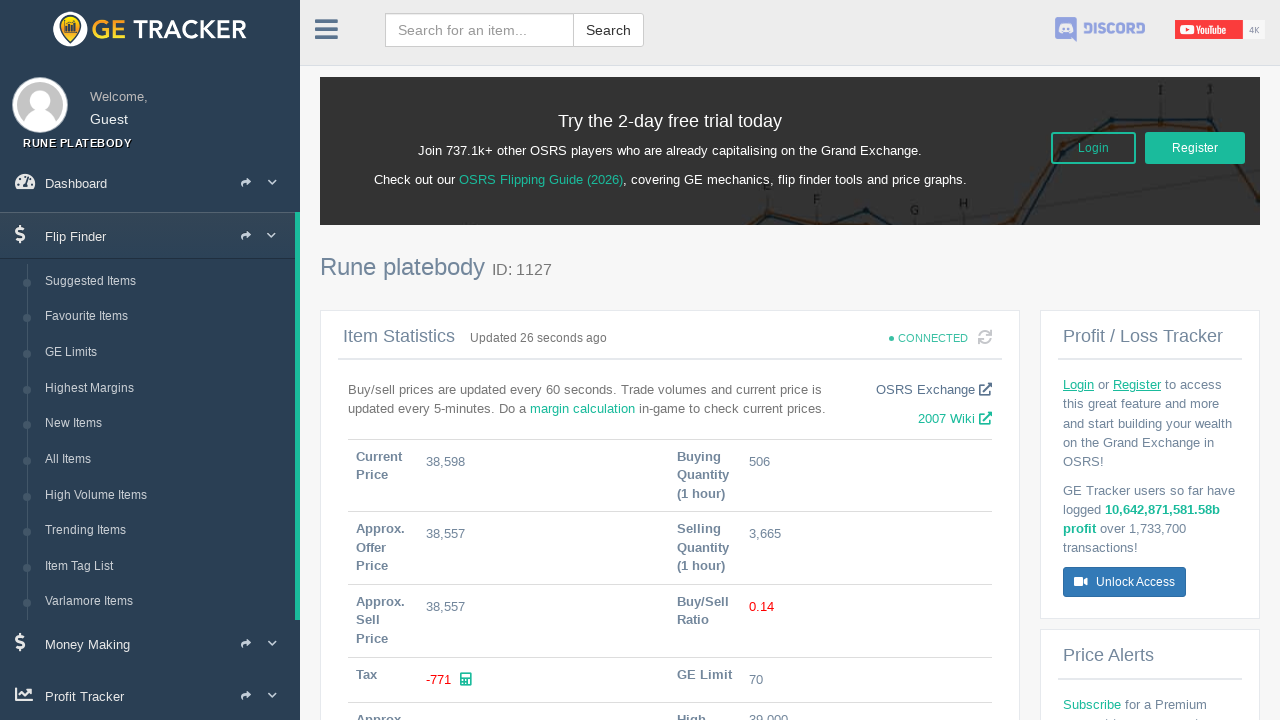